Tests that the second column (First Name column) contains the expected names John, Frank, Jason, and Tim in order

Starting URL: http://the-internet.herokuapp.com/

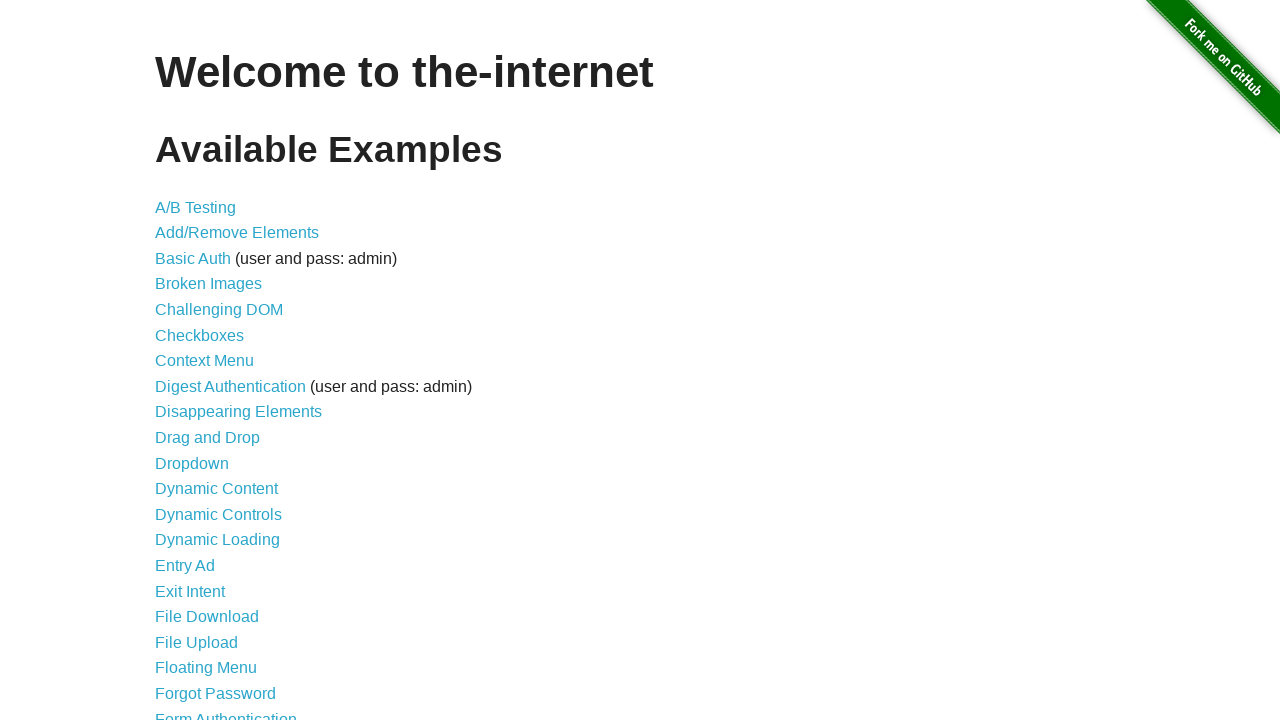

Clicked on 'Sortable Data Tables' link at (230, 574) on text=Sortable Data Tables
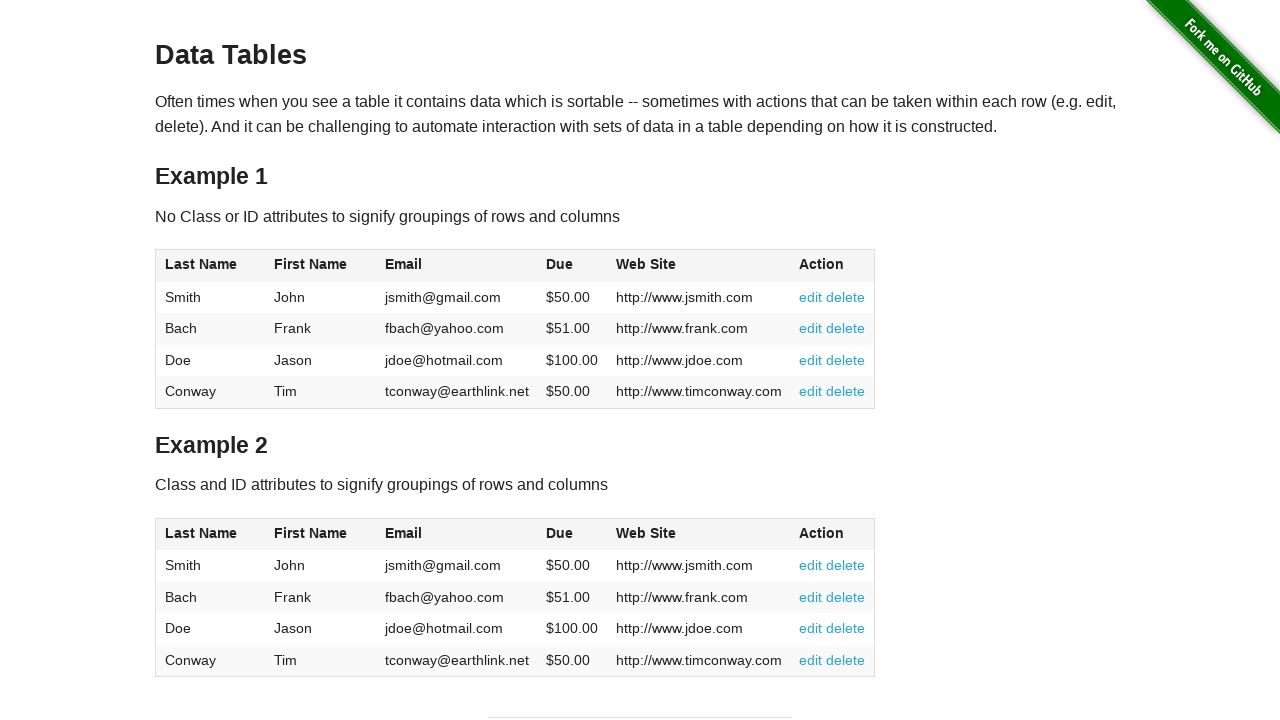

Table #table1 loaded successfully
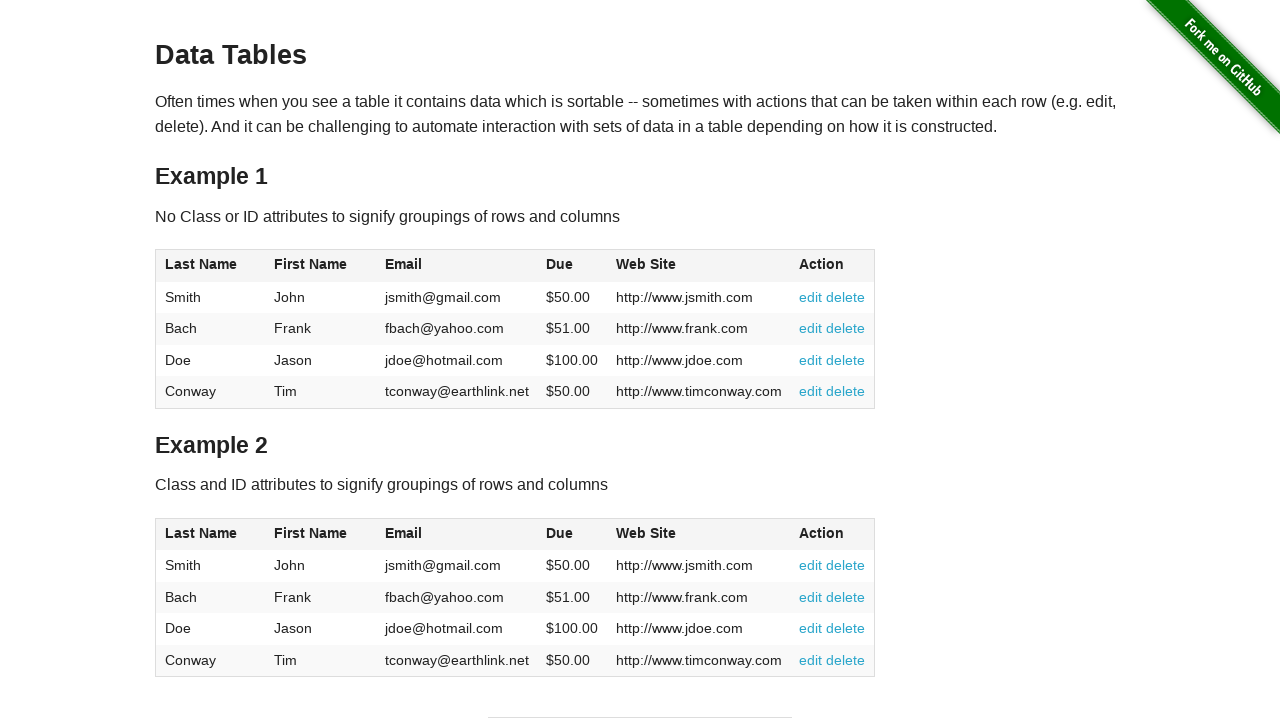

Retrieved all cells from the First Name column (column 2)
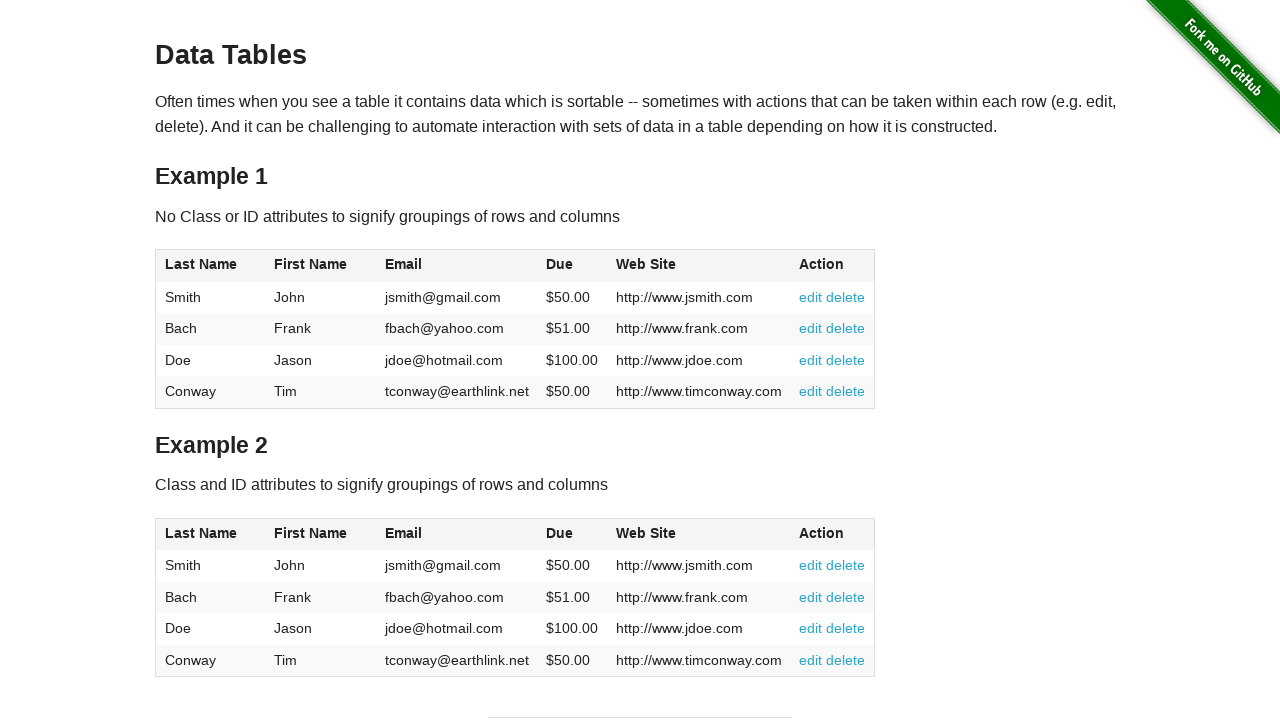

Defined expected names list: John, Frank, Jason, Tim
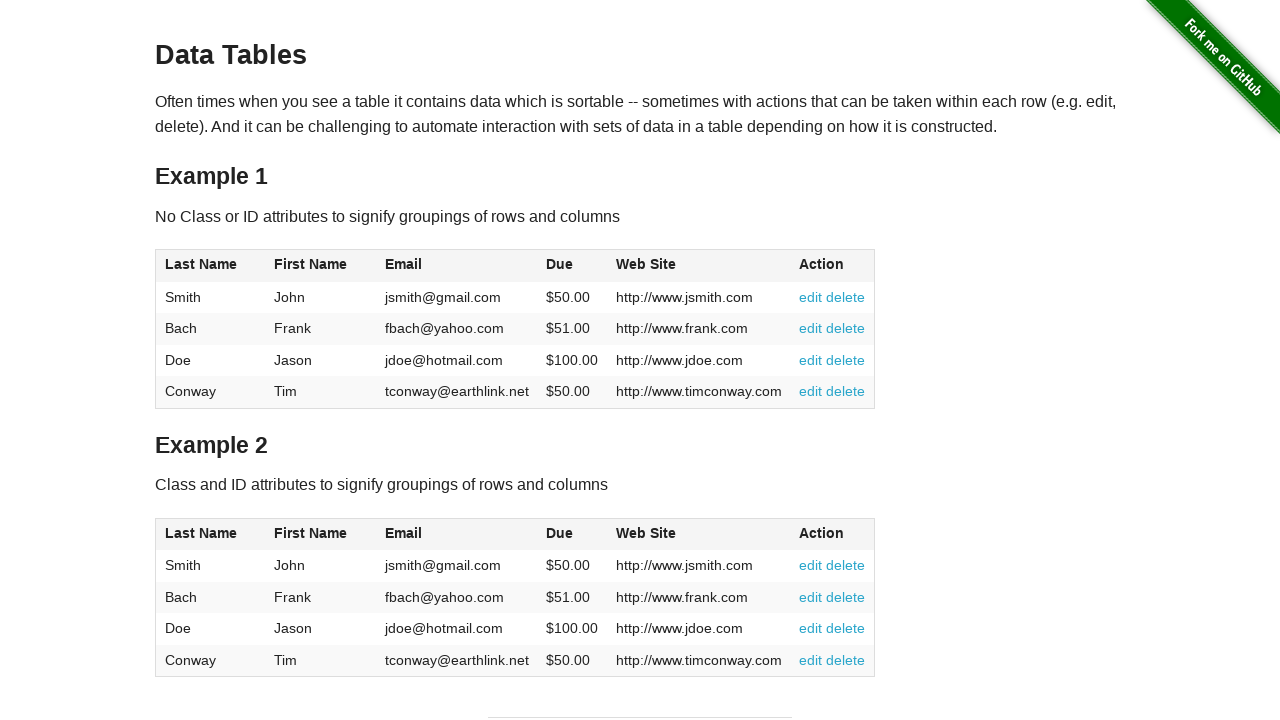

Verified First Name column row 1 contains 'John'
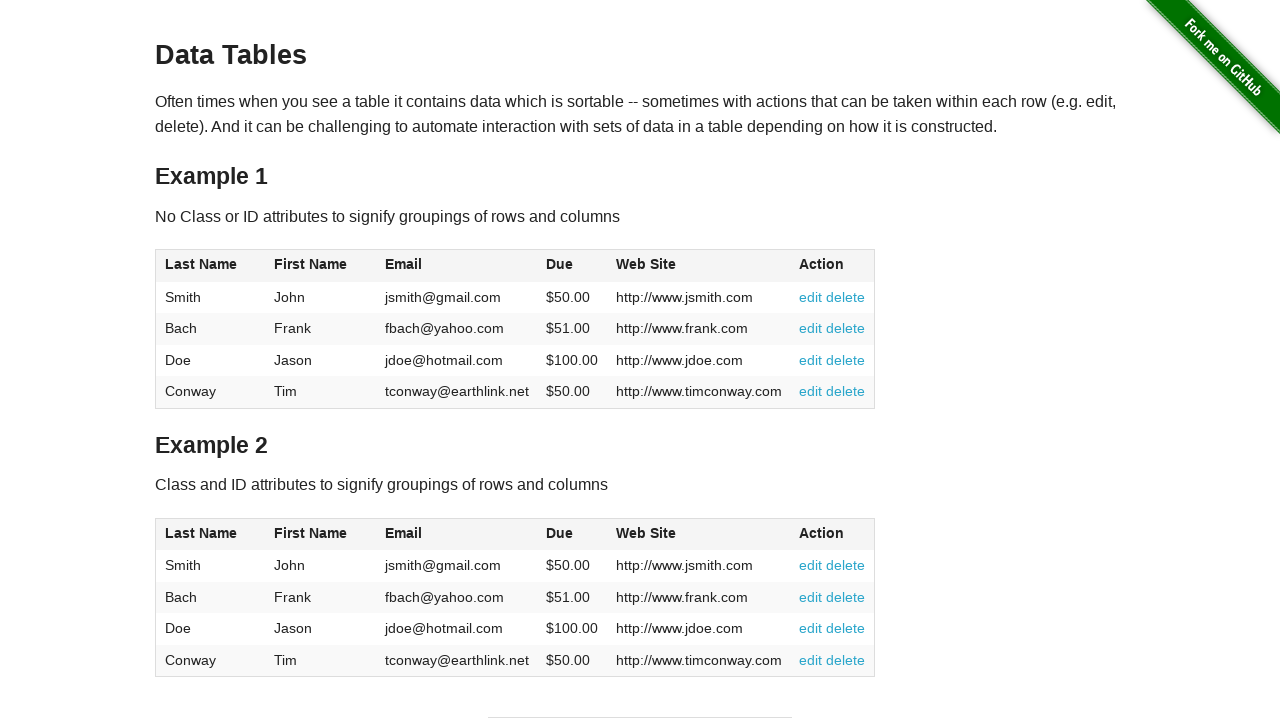

Verified First Name column row 1 is visible
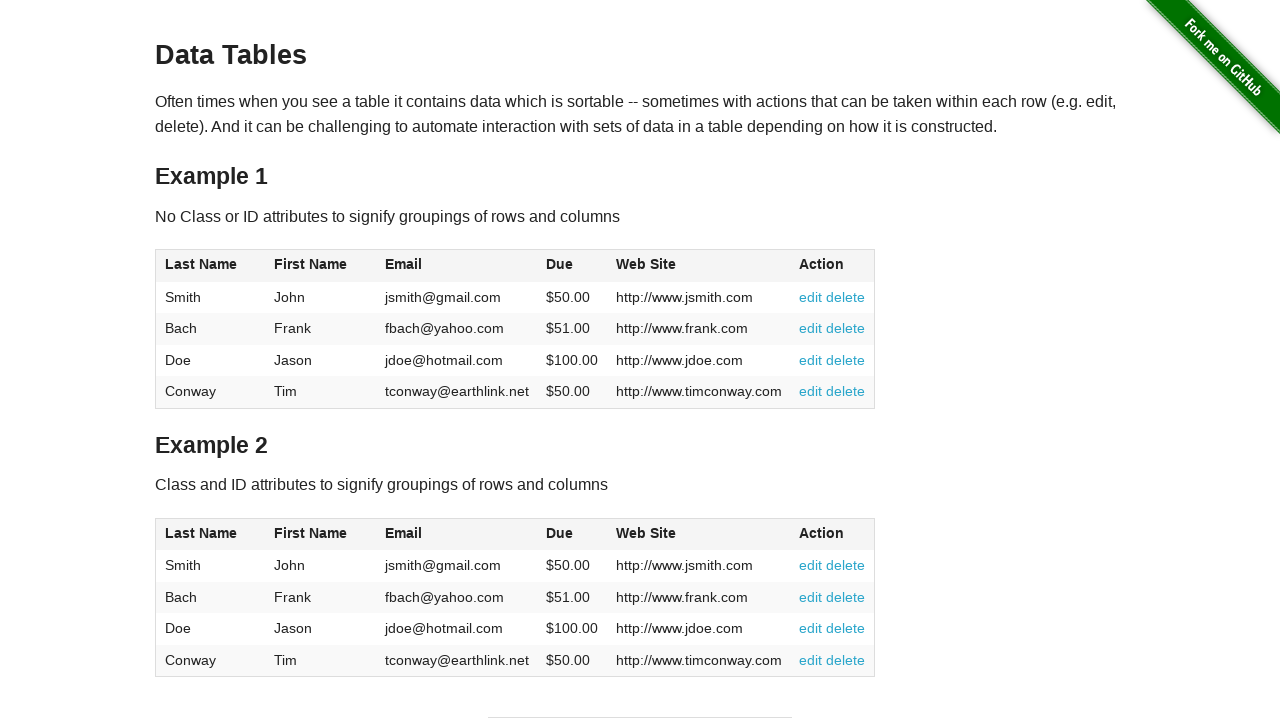

Verified First Name column row 2 contains 'Frank'
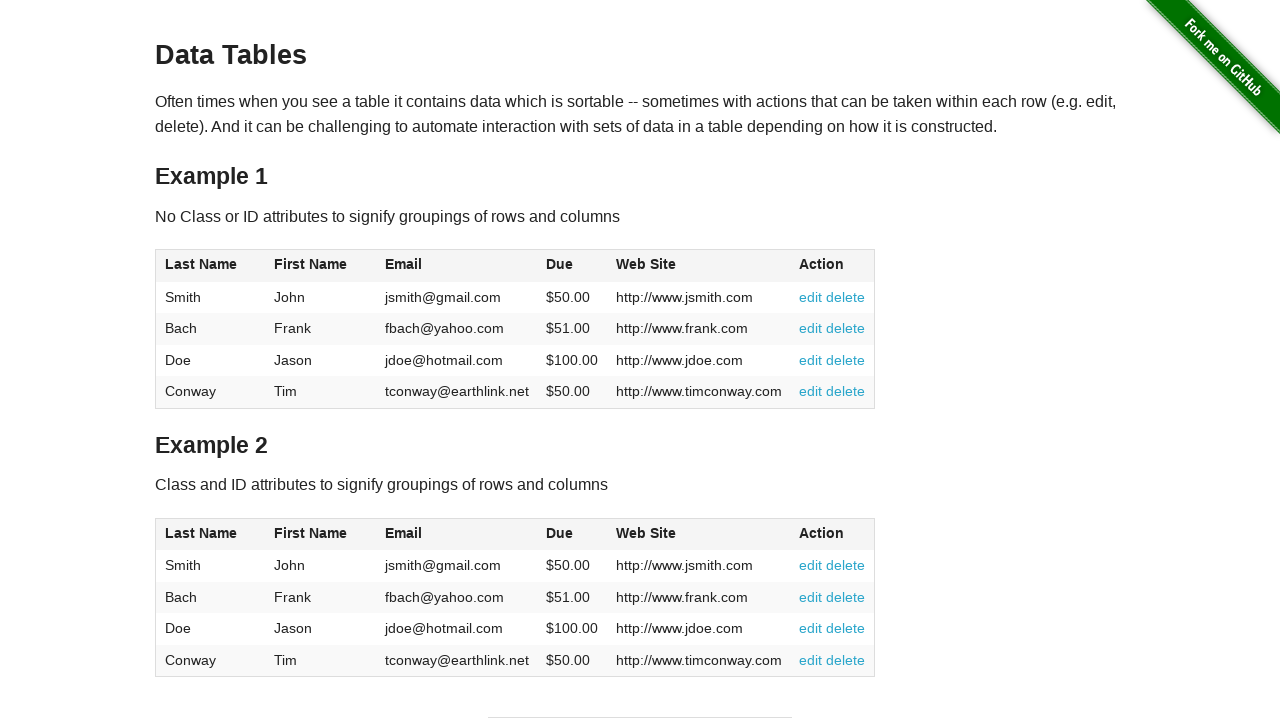

Verified First Name column row 2 is visible
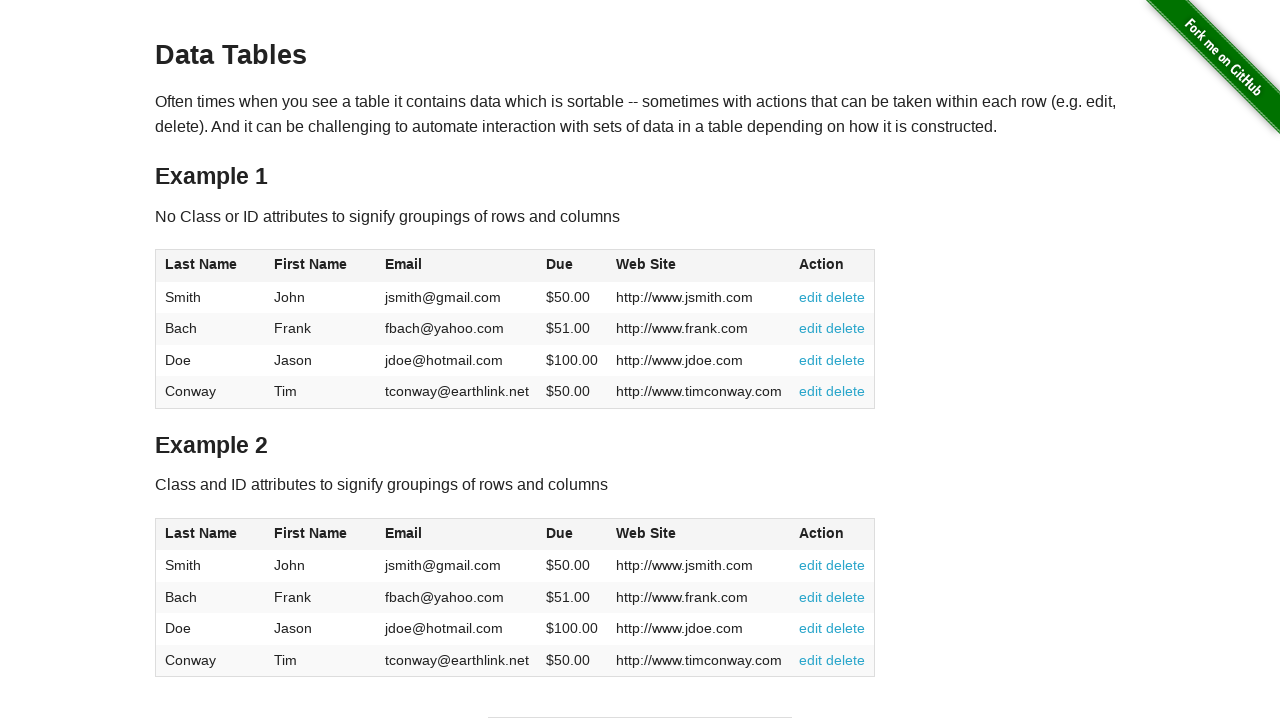

Verified First Name column row 3 contains 'Jason'
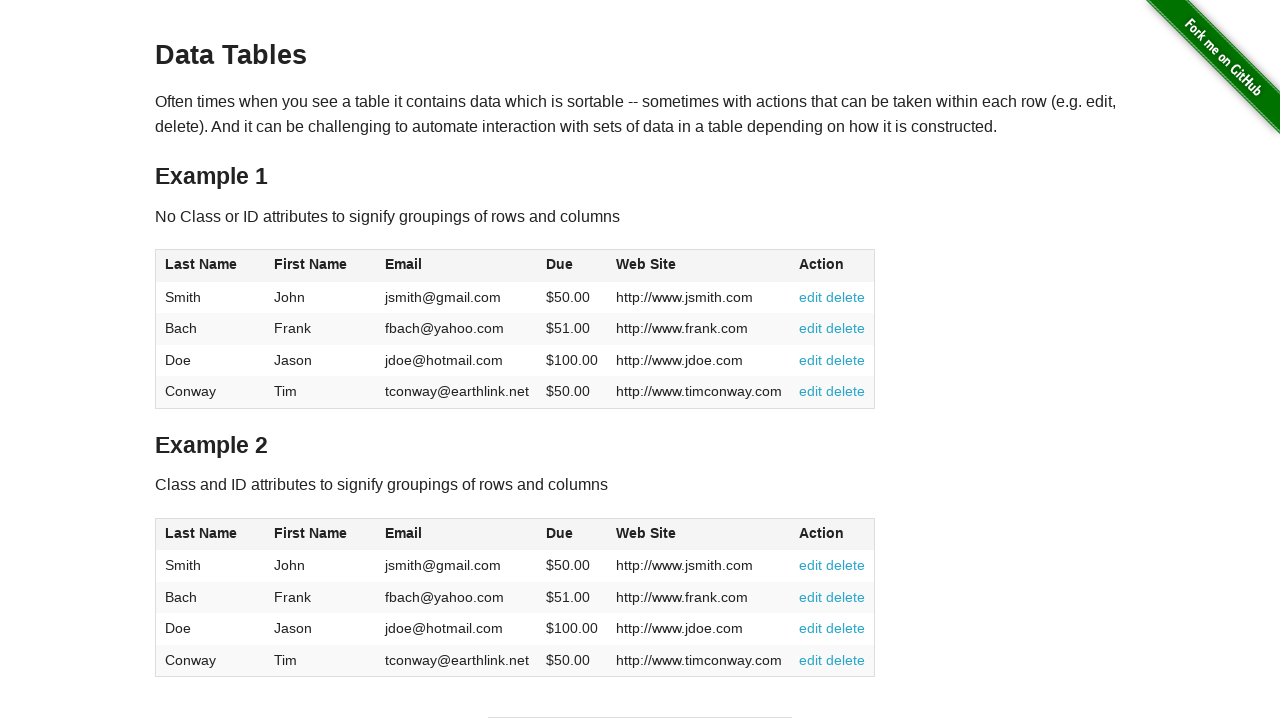

Verified First Name column row 3 is visible
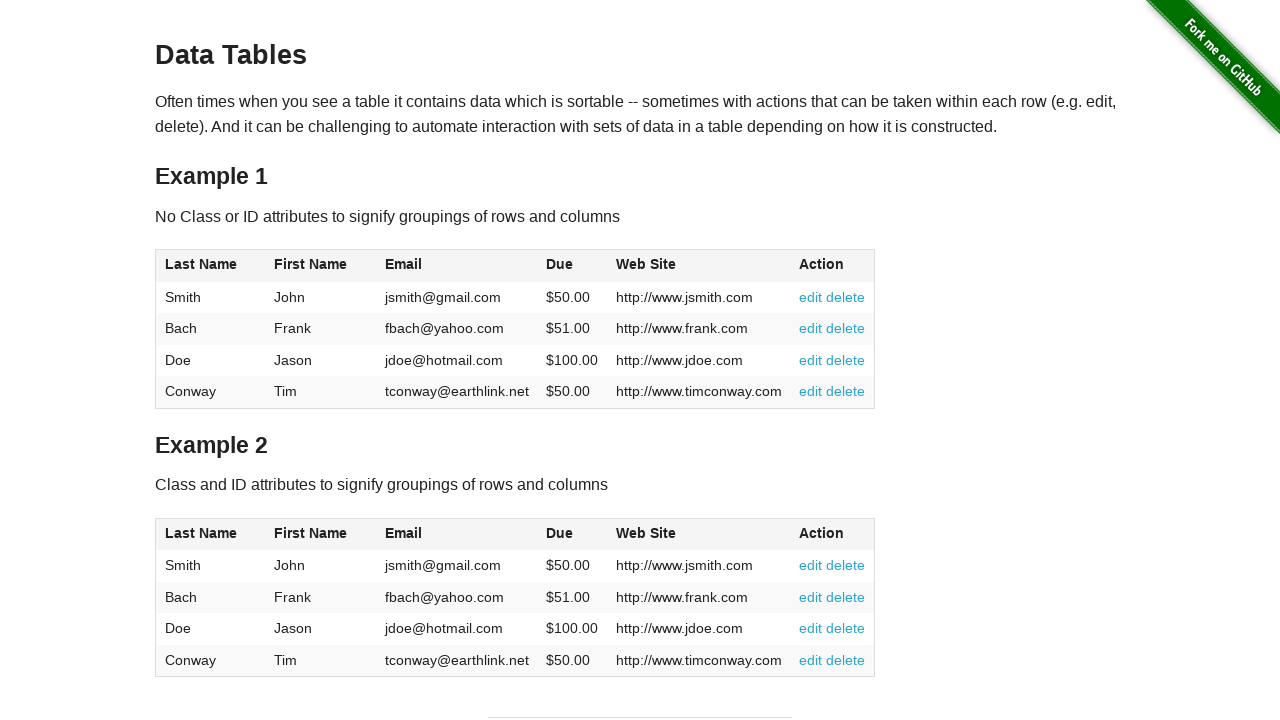

Verified First Name column row 4 contains 'Tim'
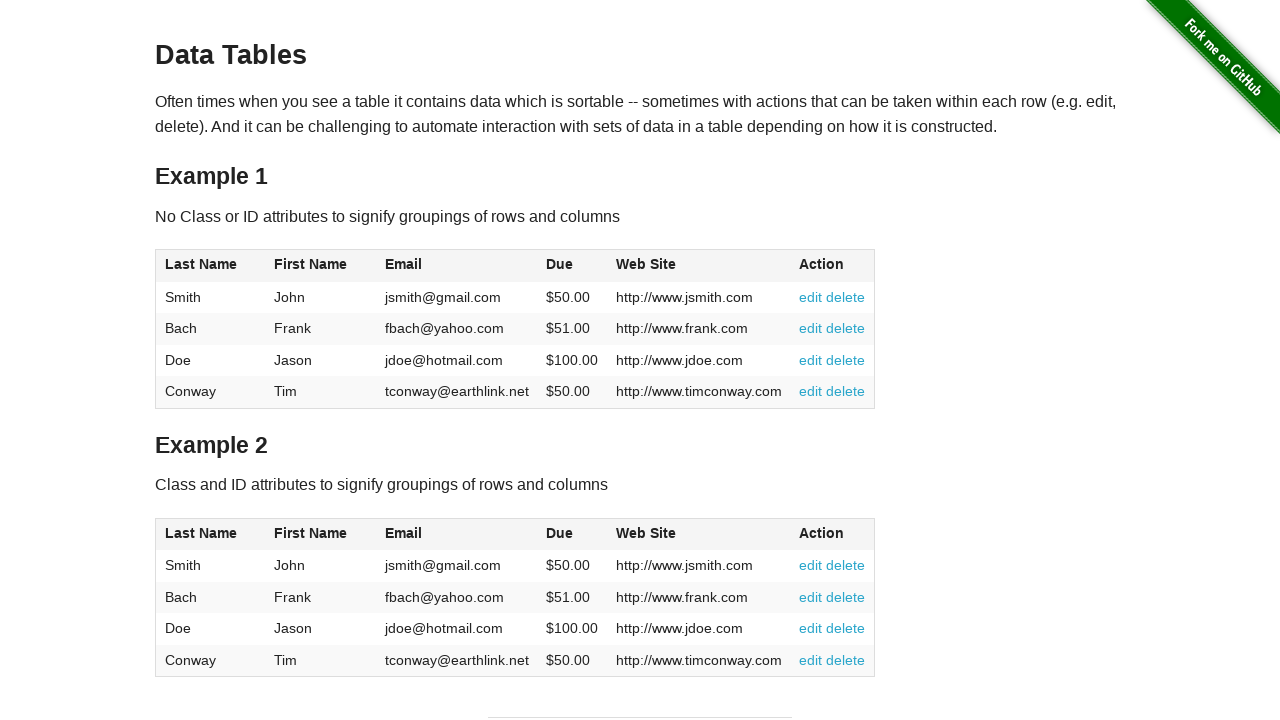

Verified First Name column row 4 is visible
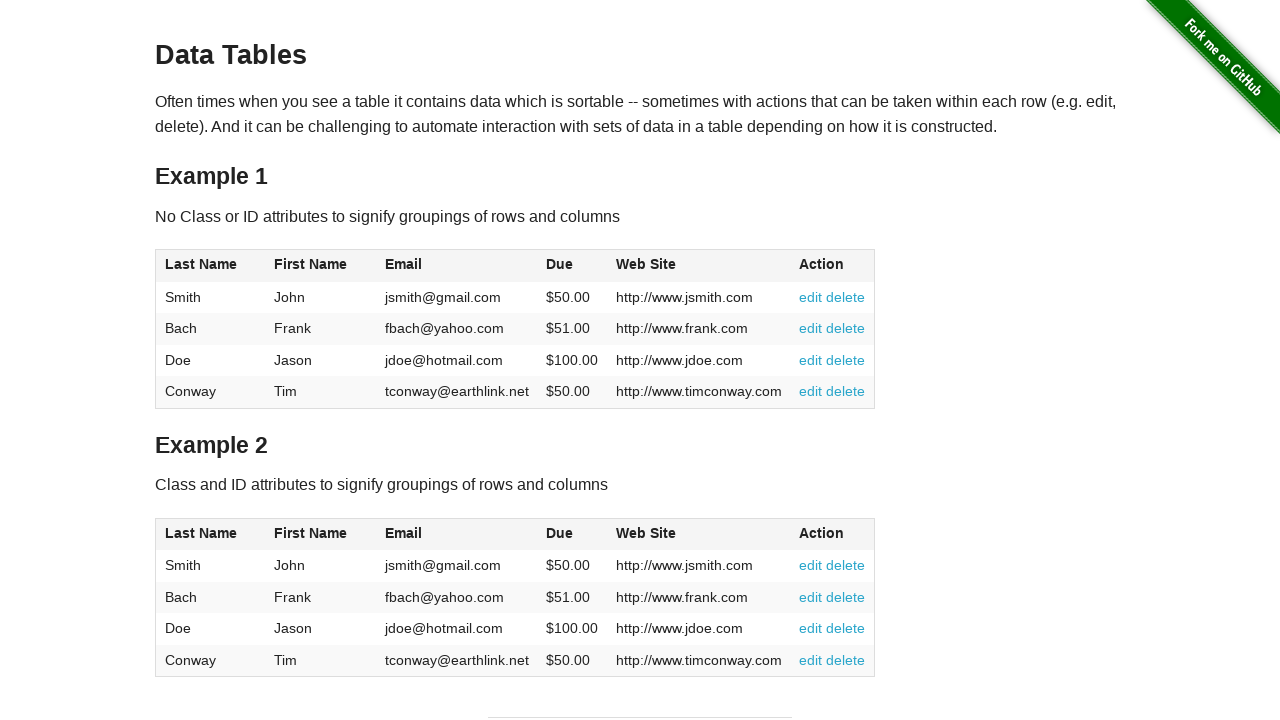

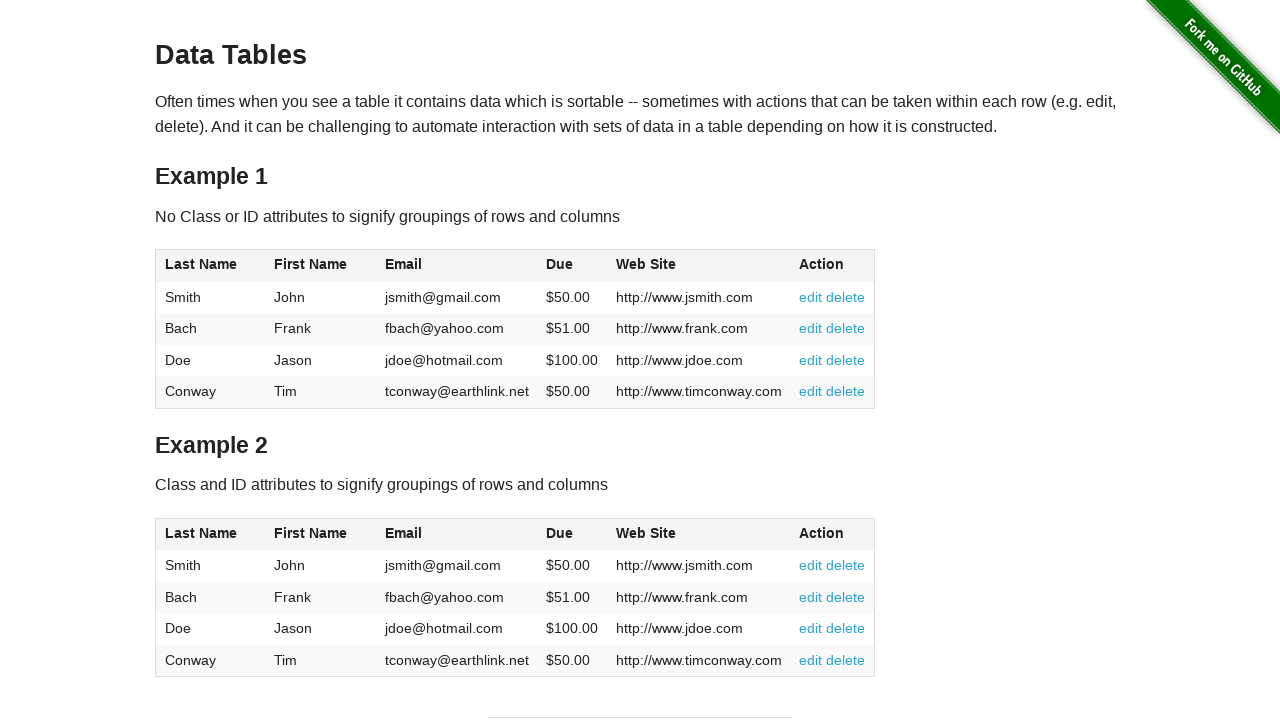